Tests multi-window handling by clicking on Help, Privacy, and Terms links from Google accounts page, which open in new windows/tabs, then iterates through all open windows to get their titles.

Starting URL: https://accounts.google.com/

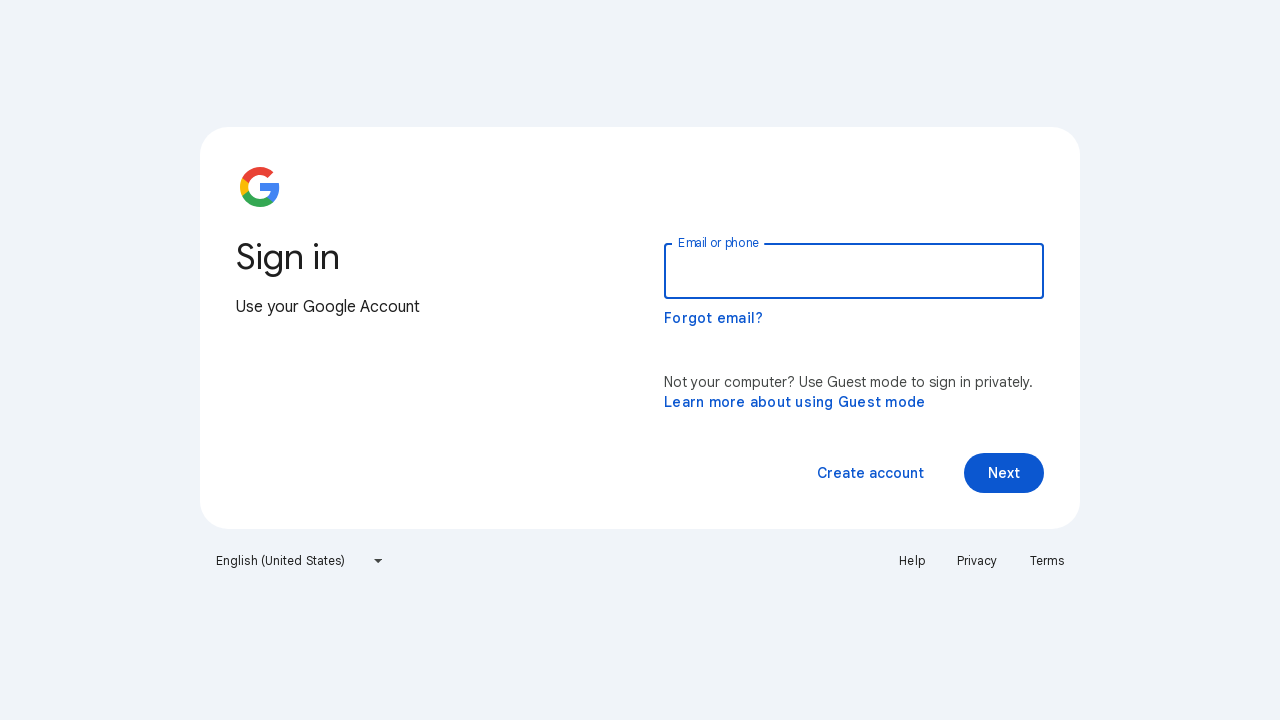

Stored reference to original page
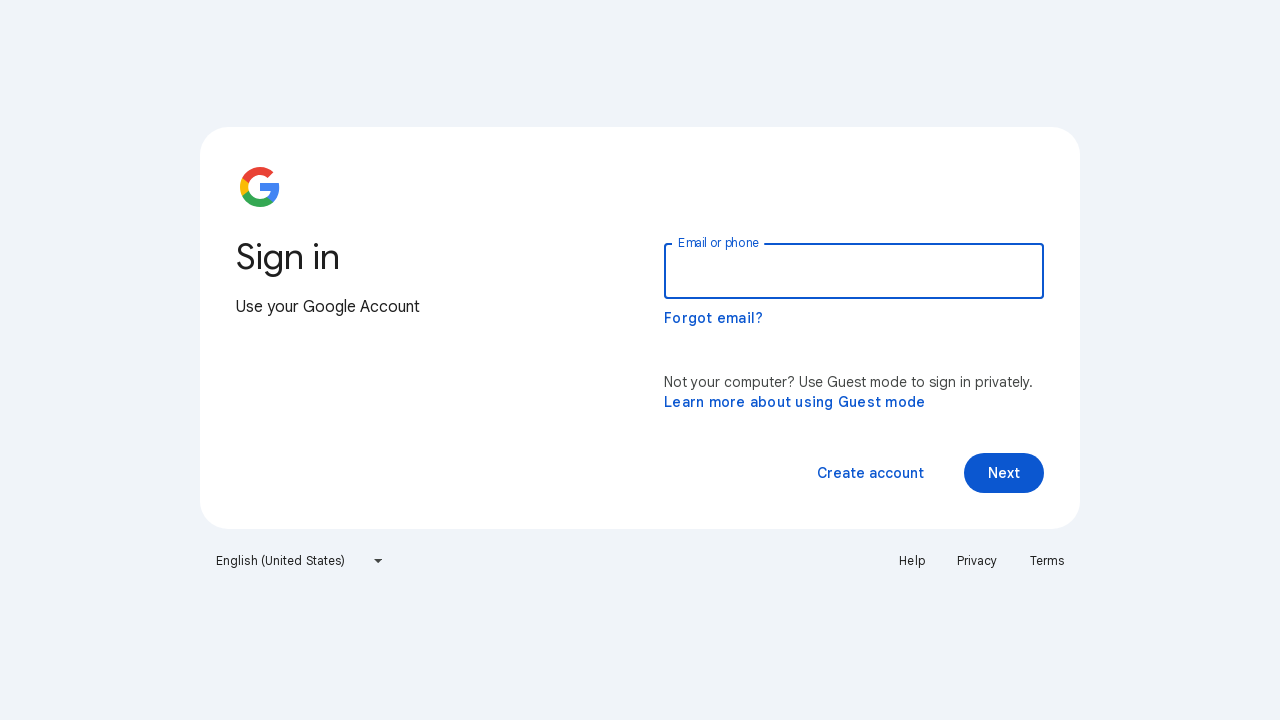

Clicked Help link, new window/tab opened at (912, 561) on text=Help
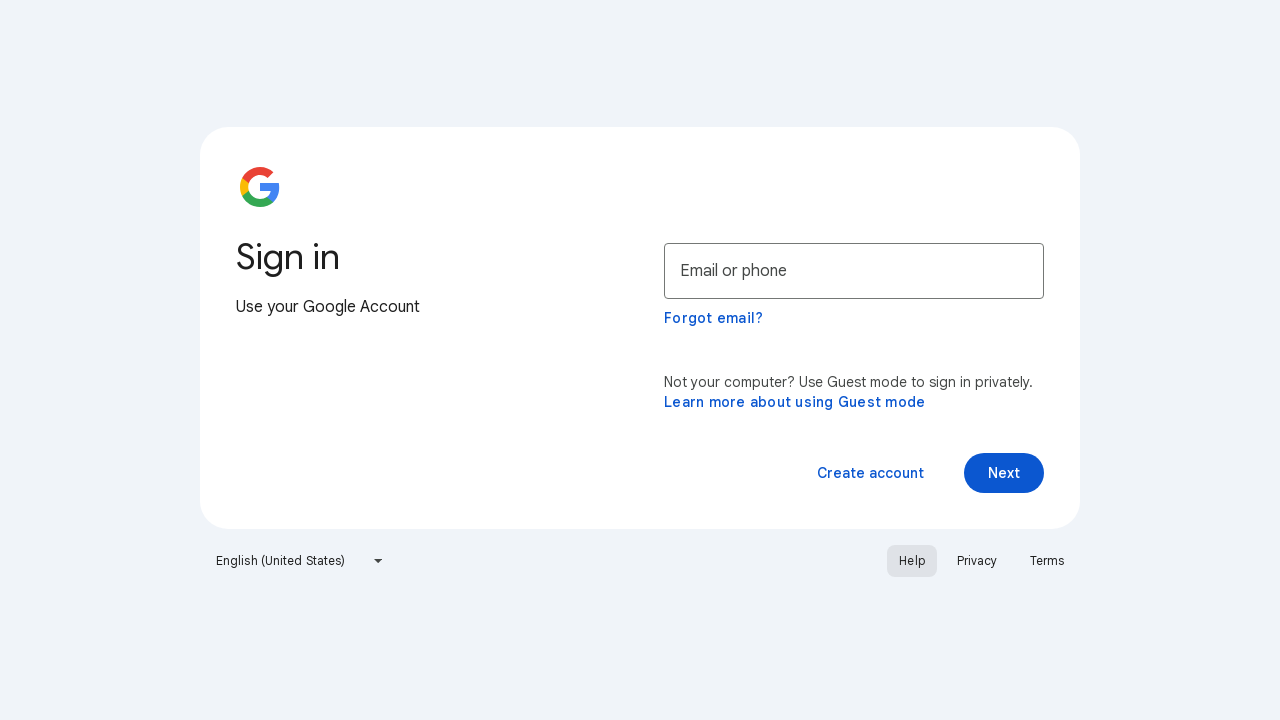

Captured Help page object
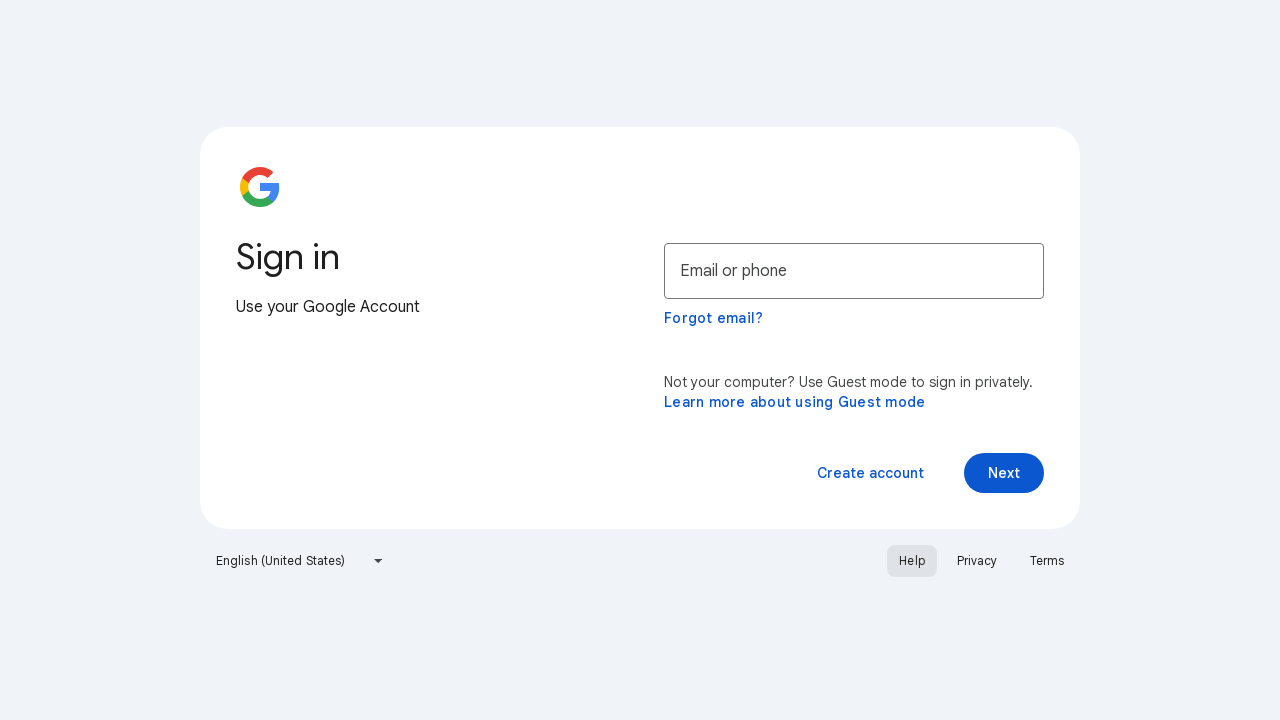

Help page finished loading
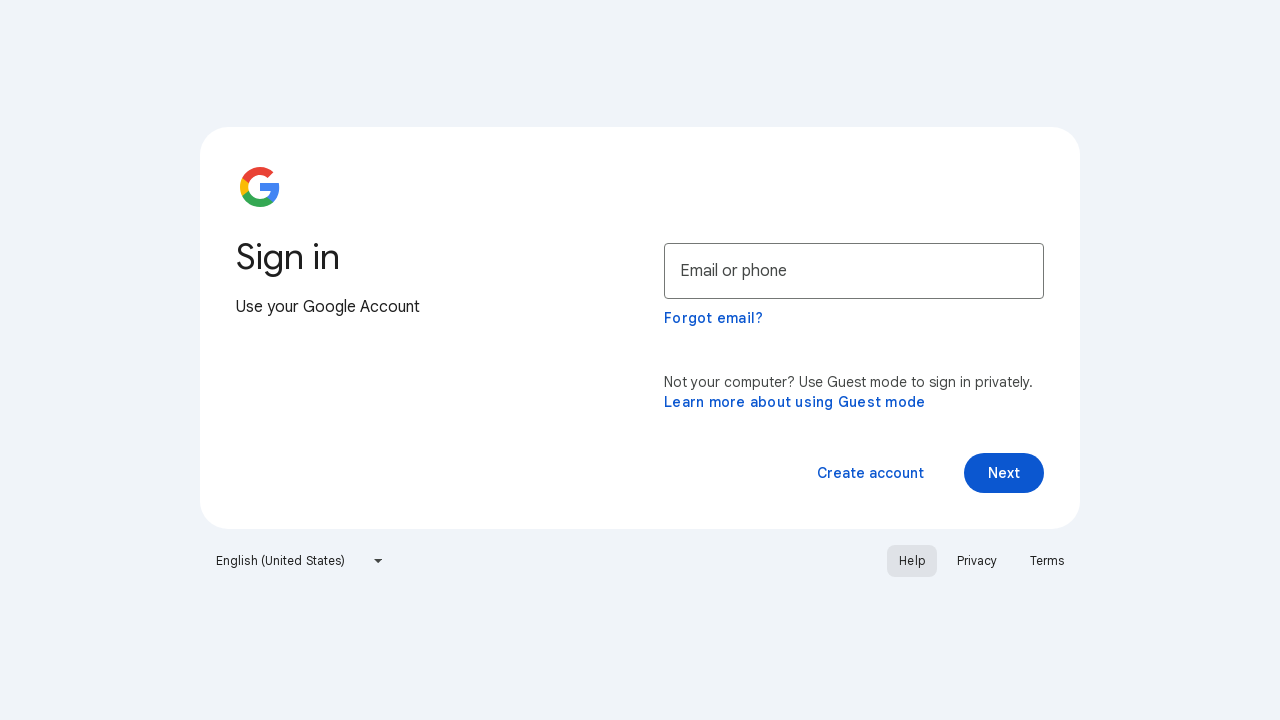

Clicked Privacy link, new window/tab opened at (977, 561) on text=Privacy
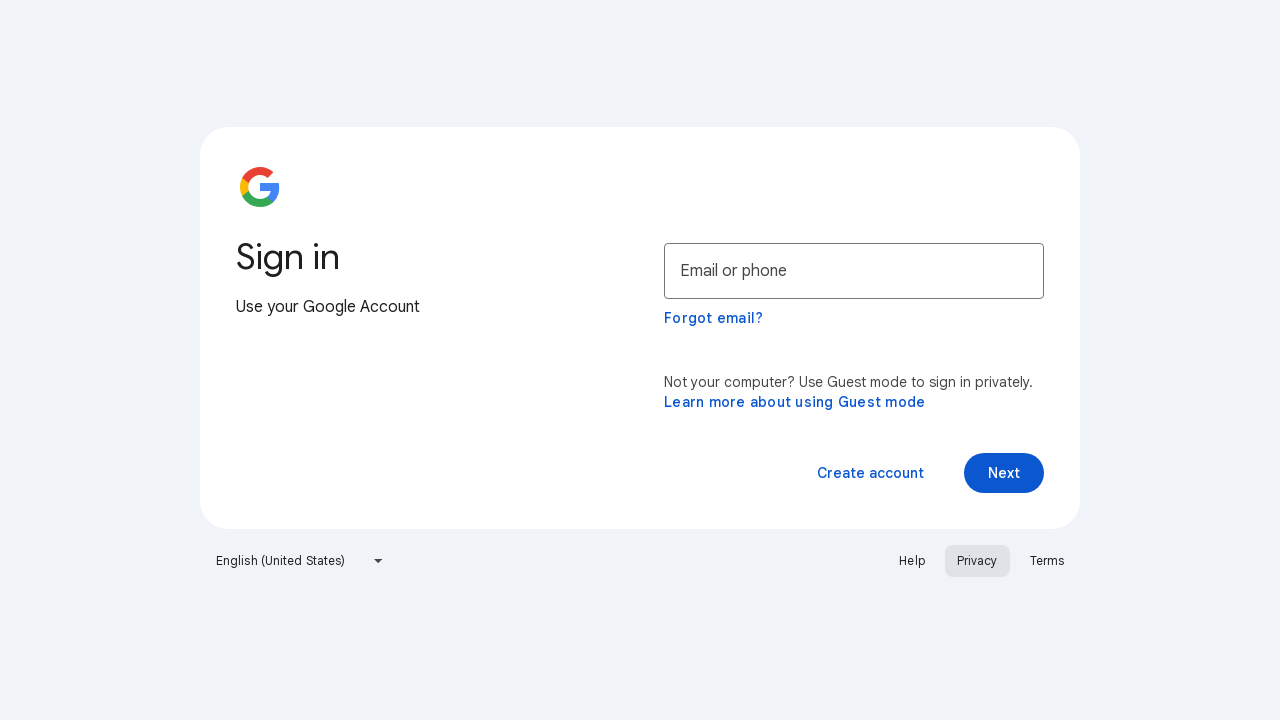

Captured Privacy page object
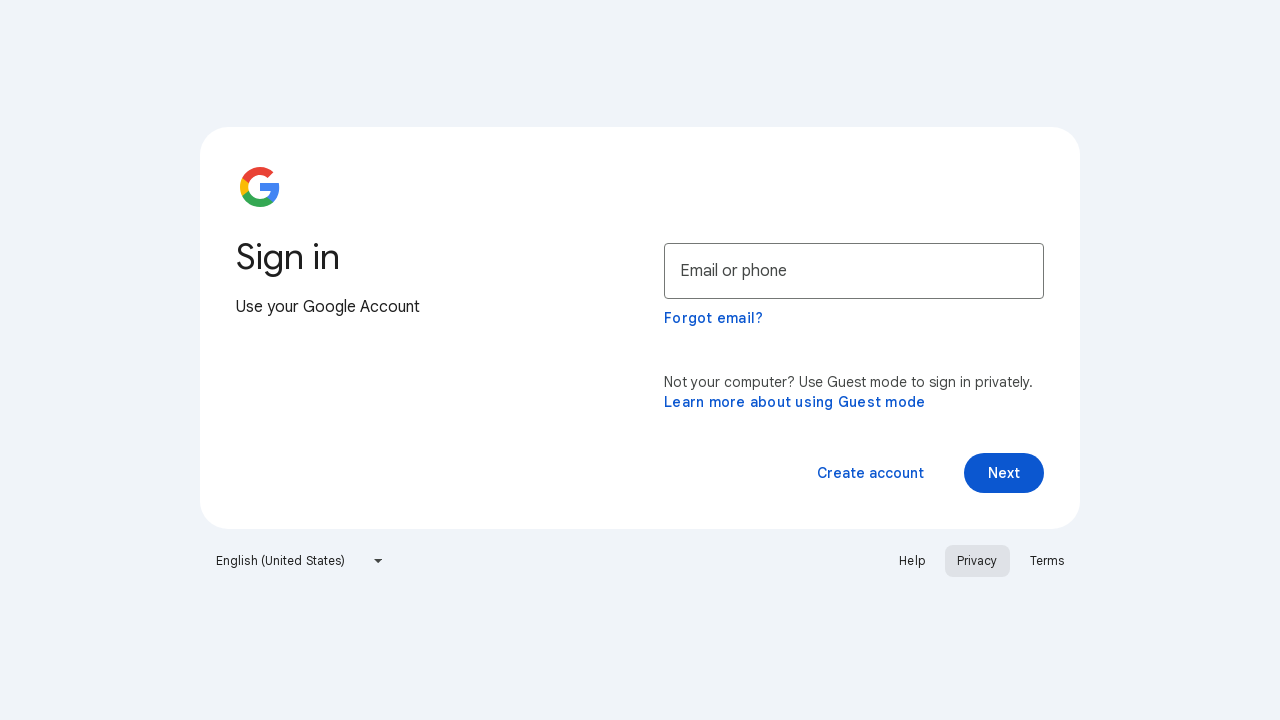

Privacy page finished loading
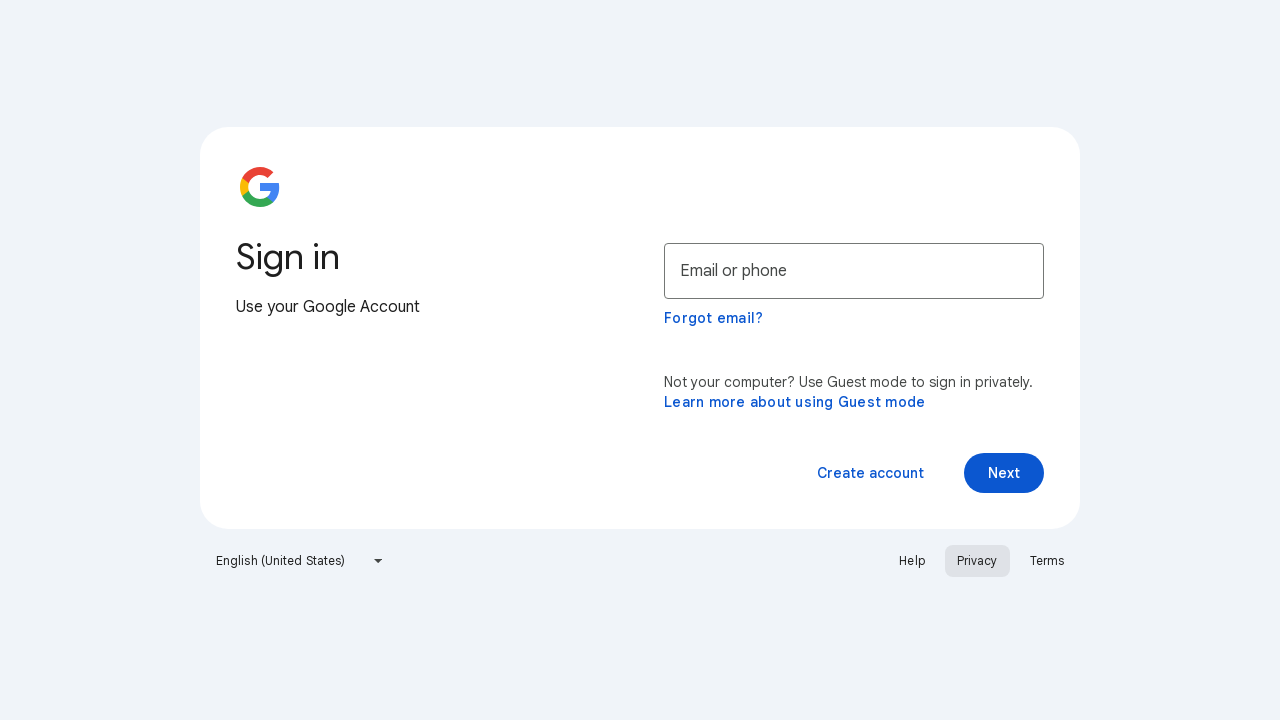

Clicked Terms link, new window/tab opened at (1047, 561) on text=Terms
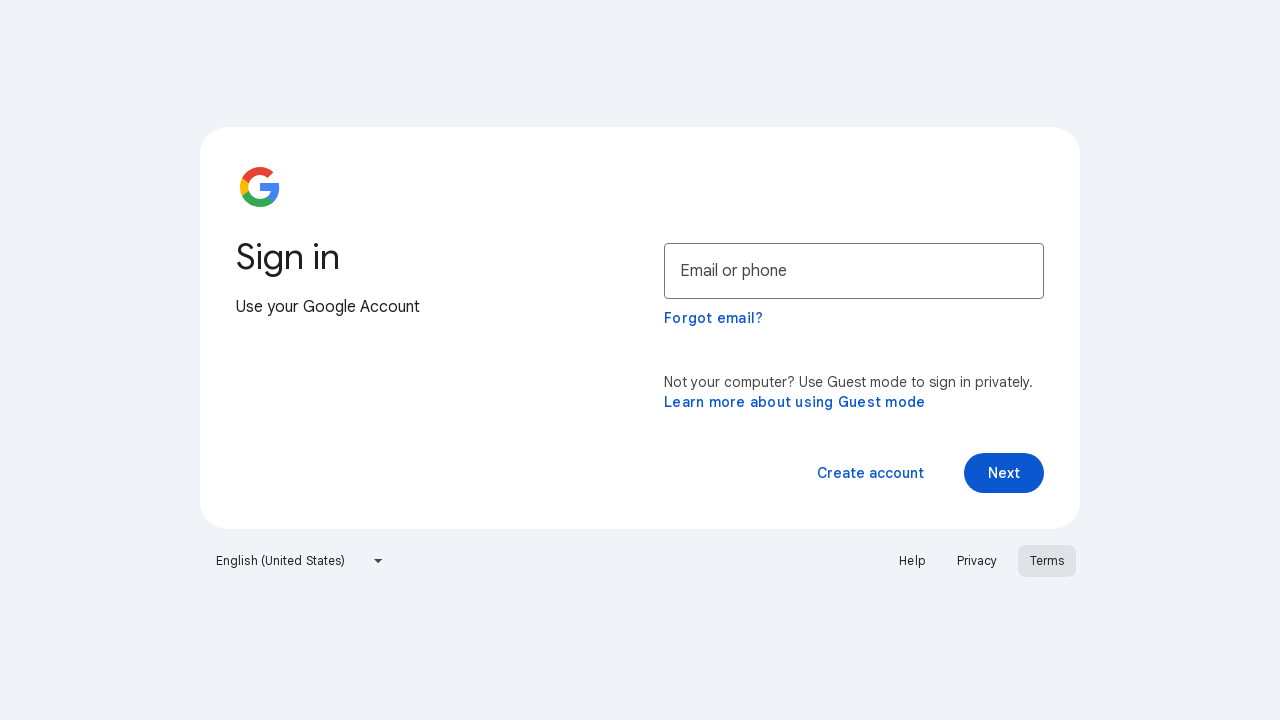

Captured Terms page object
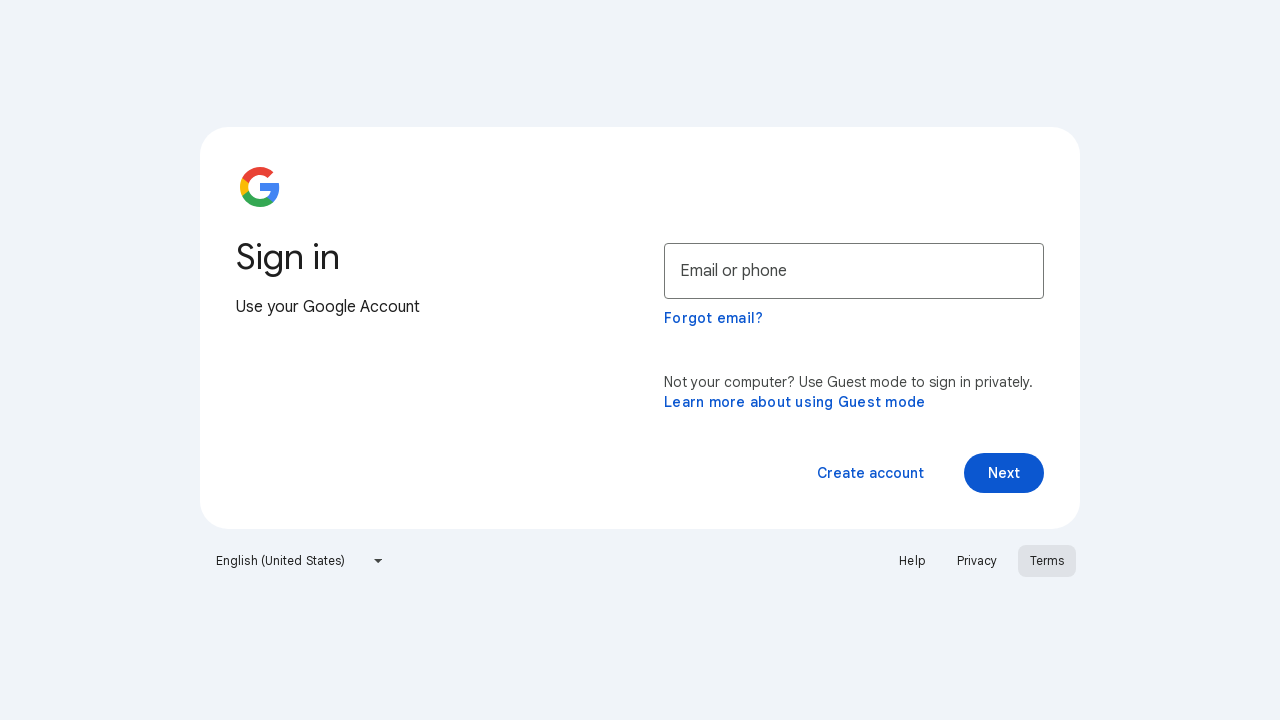

Terms page finished loading
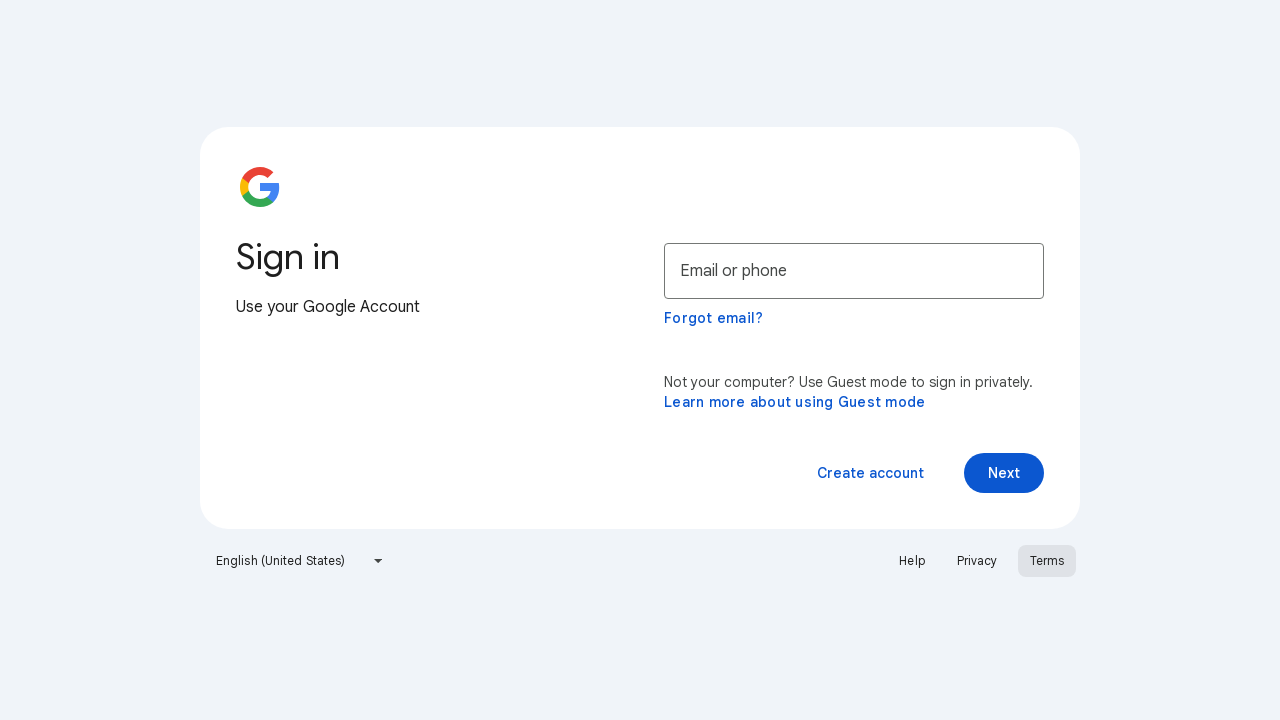

Retrieved all open pages from context
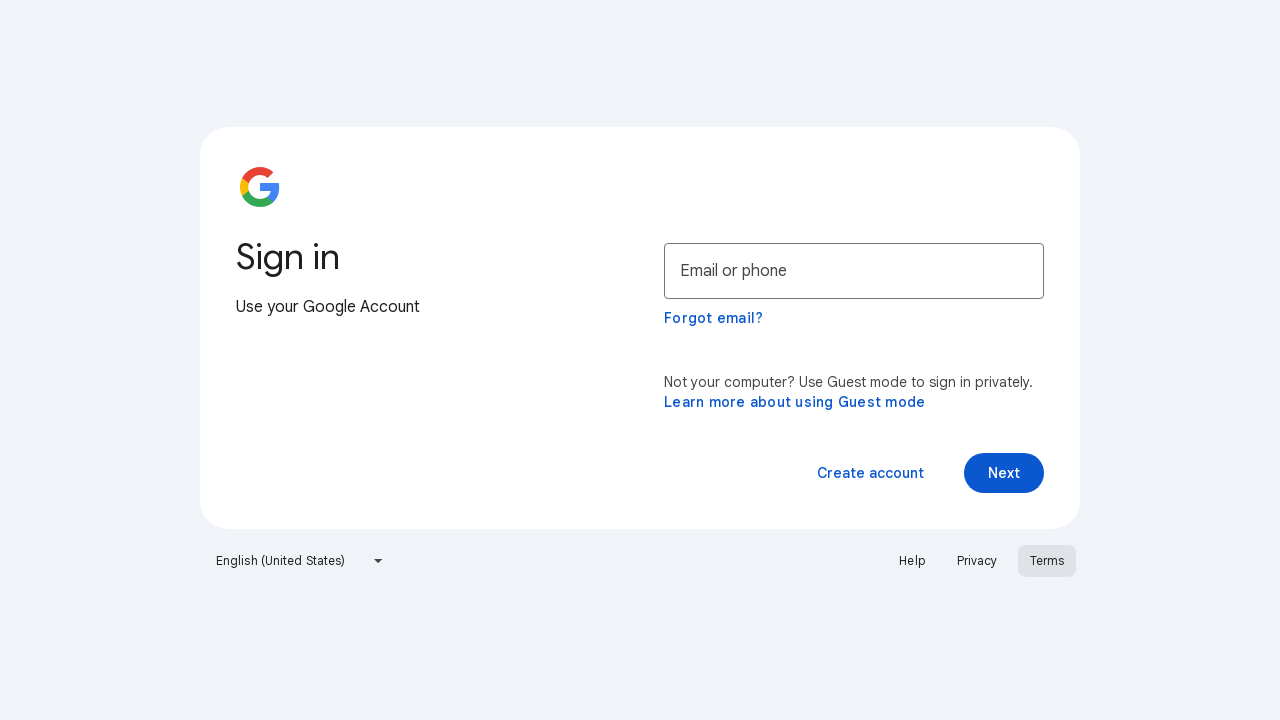

Got title from new page: Google Account Help
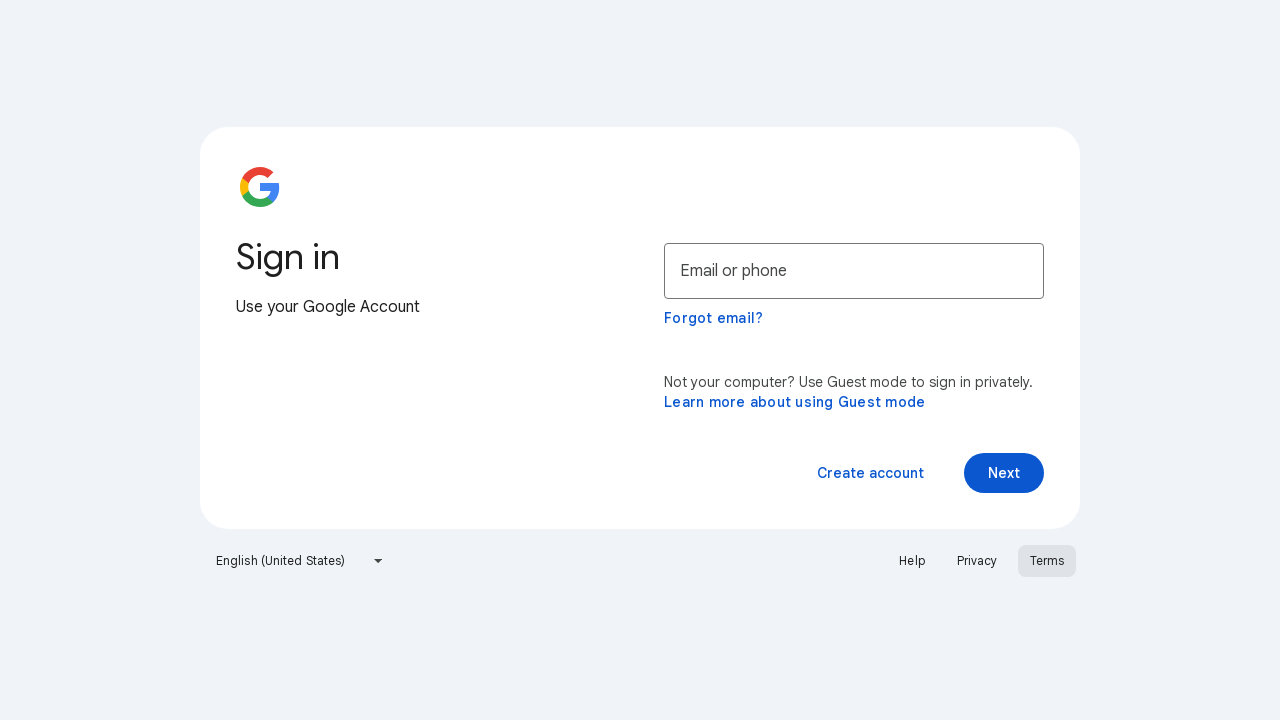

Got title from new page: Privacy Policy – Privacy & Terms – Google
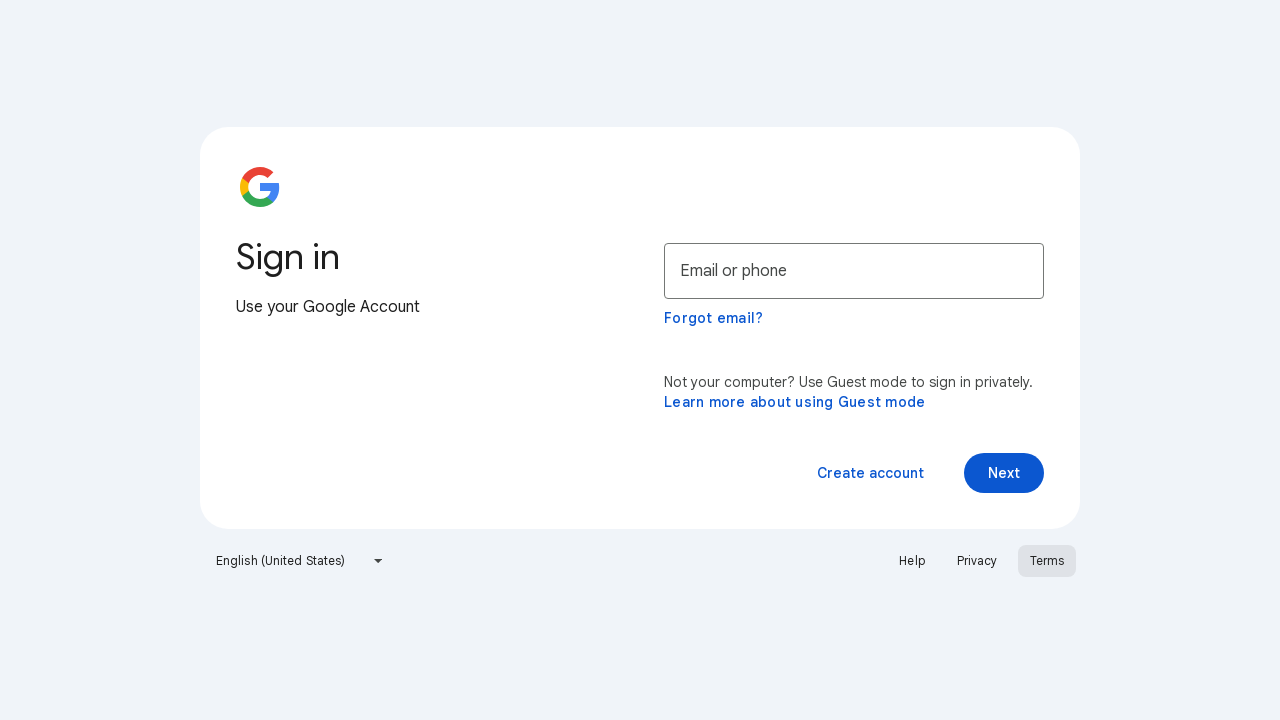

Got title from new page: Google Terms of Service – Privacy & Terms – Google
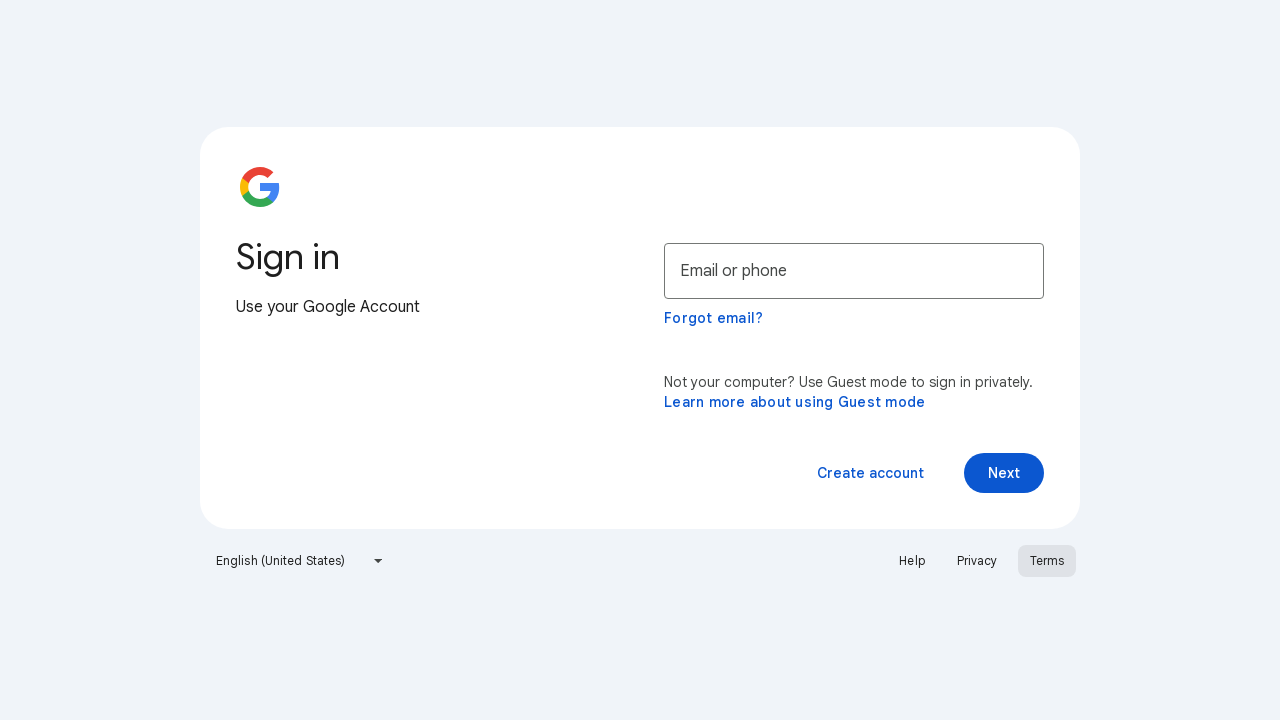

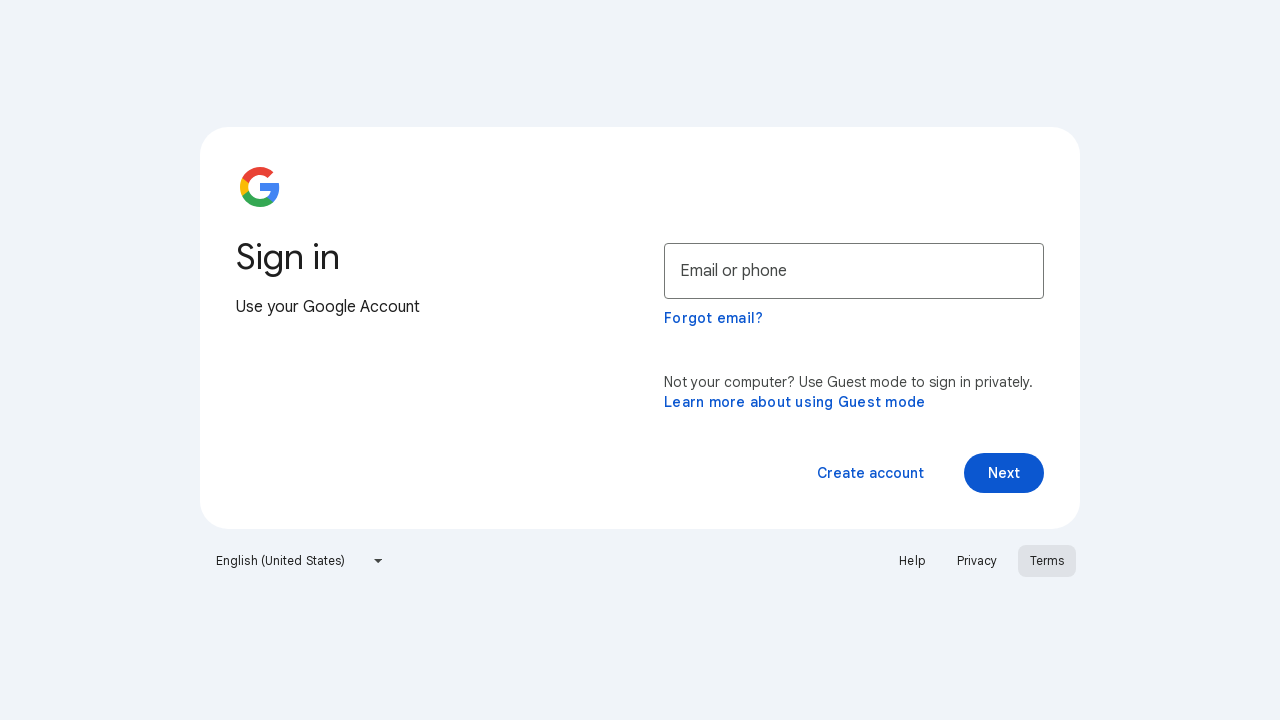